Tests JavaScript alert handling by clicking the alert button, verifying the alert message, and accepting the alert

Starting URL: https://the-internet.herokuapp.com/javascript_alerts

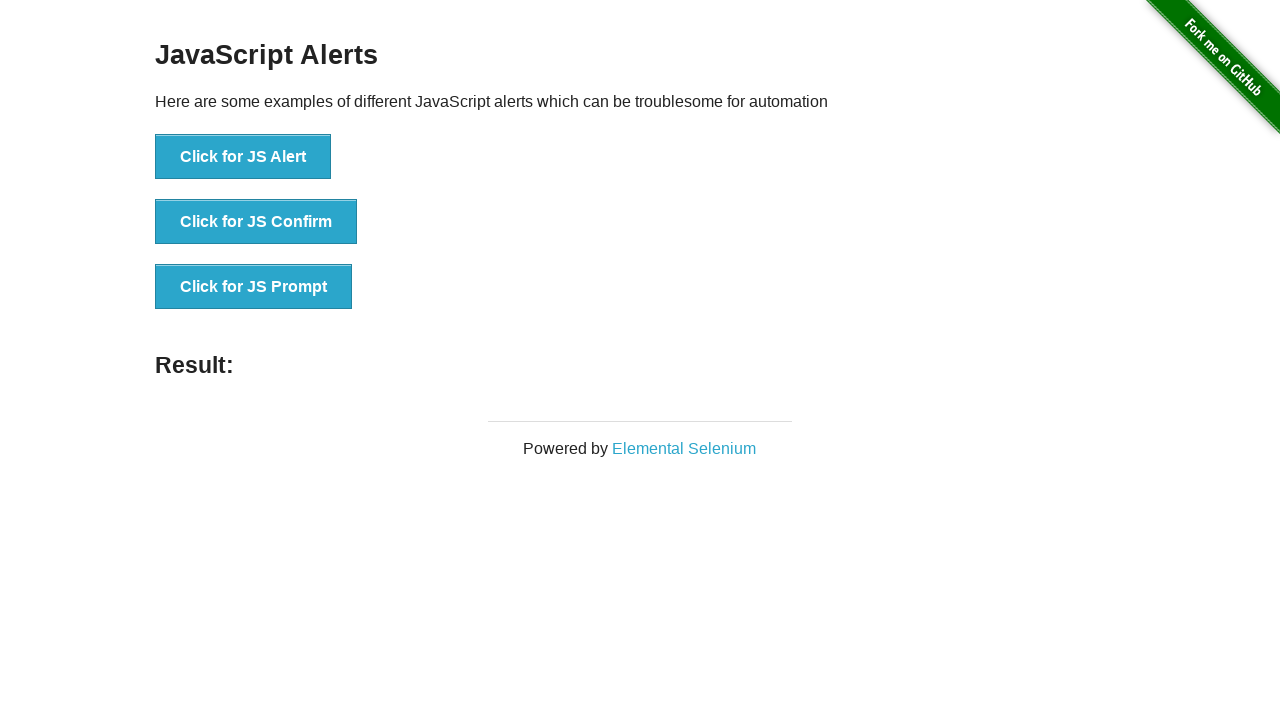

Clicked the JS Alert button at (243, 157) on xpath=//button[@onclick='jsAlert()']
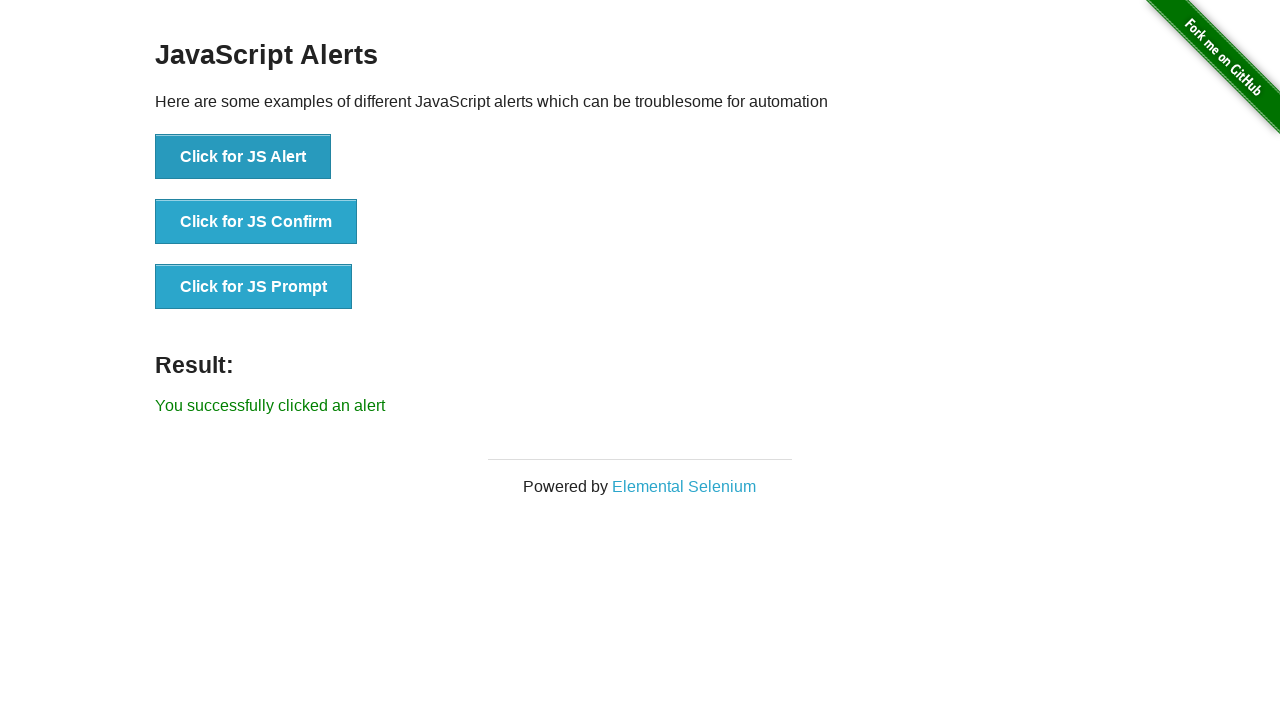

Set up dialog handler to accept alerts
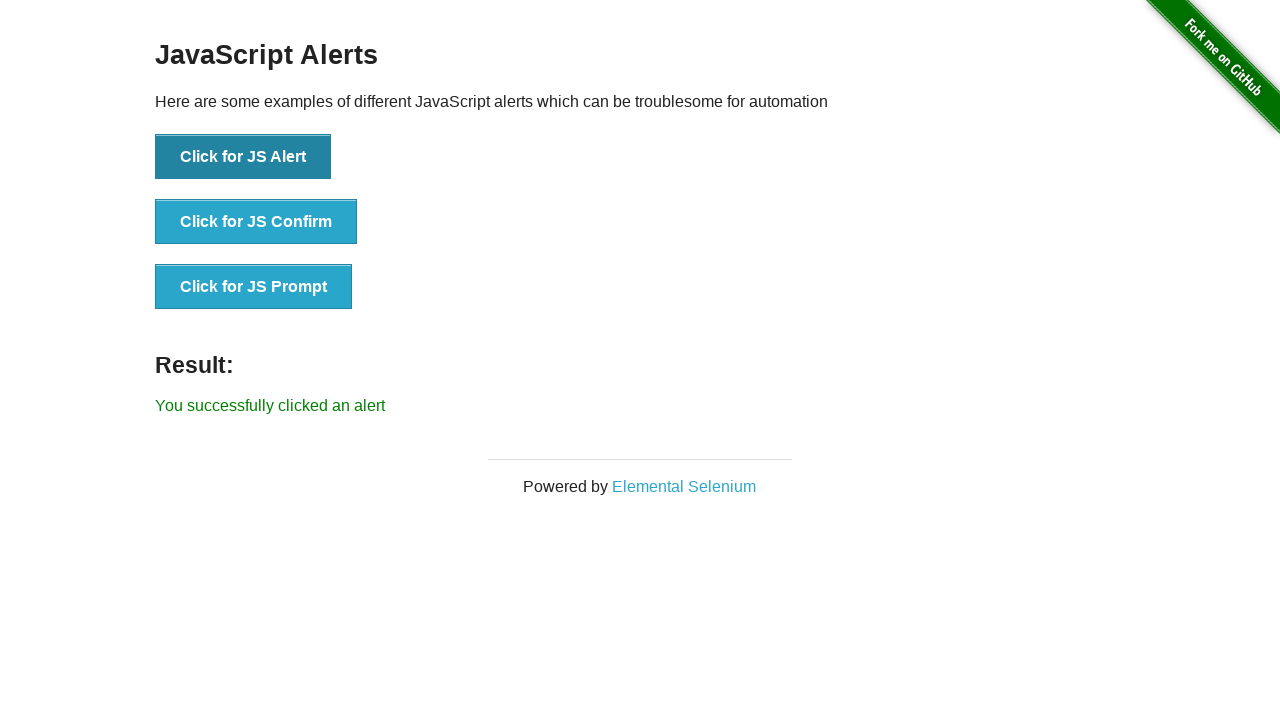

Clicked the JS Alert button and alert was accepted at (243, 157) on xpath=//button[@onclick='jsAlert()']
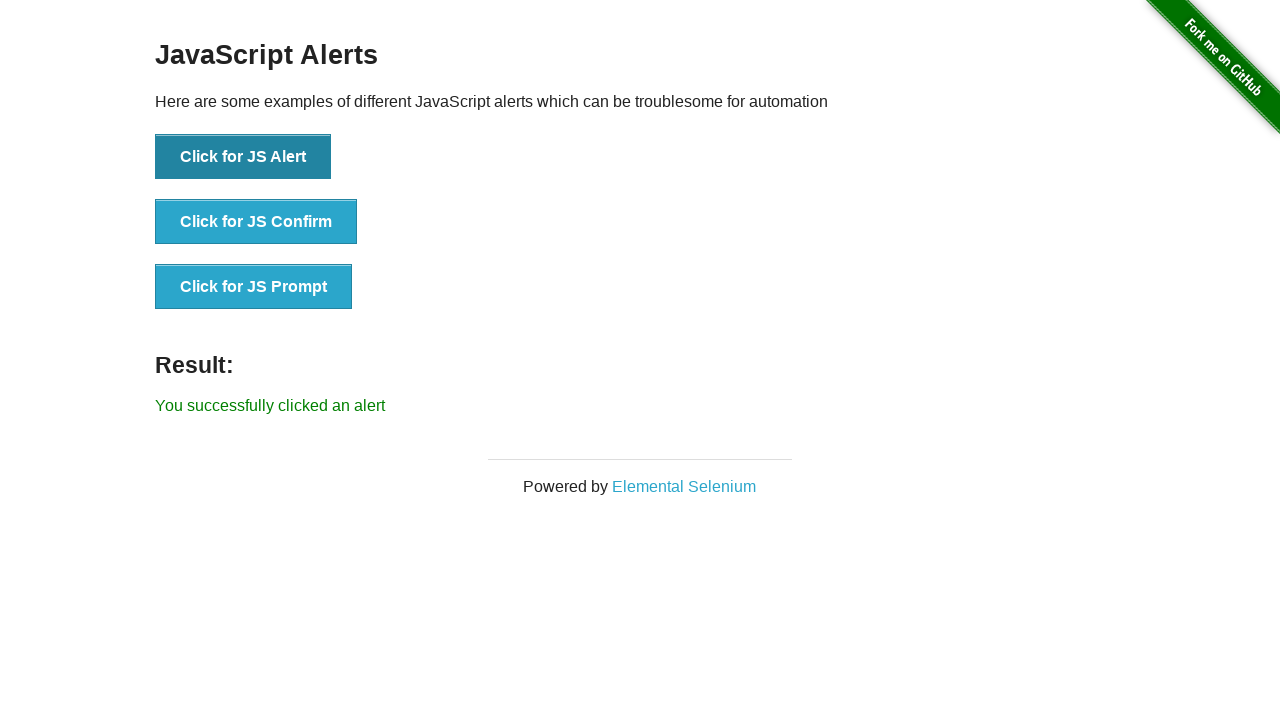

Verified success message 'You successfully clicked an alert' is displayed
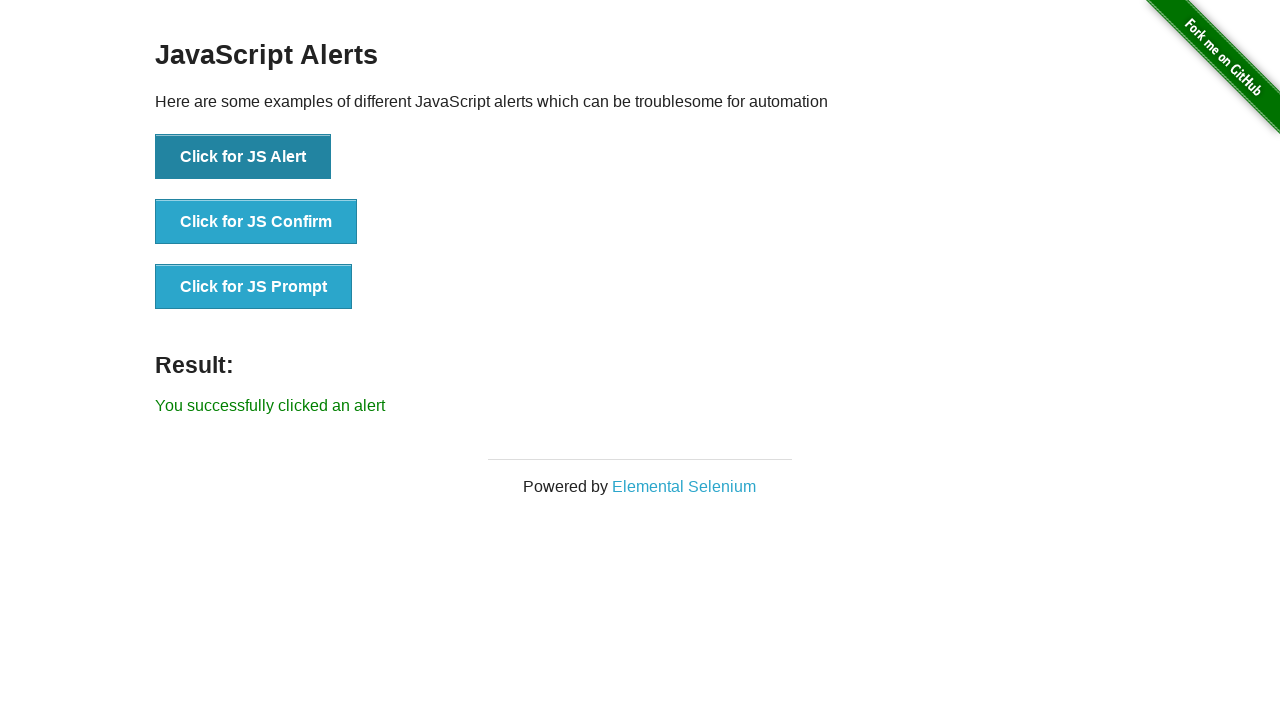

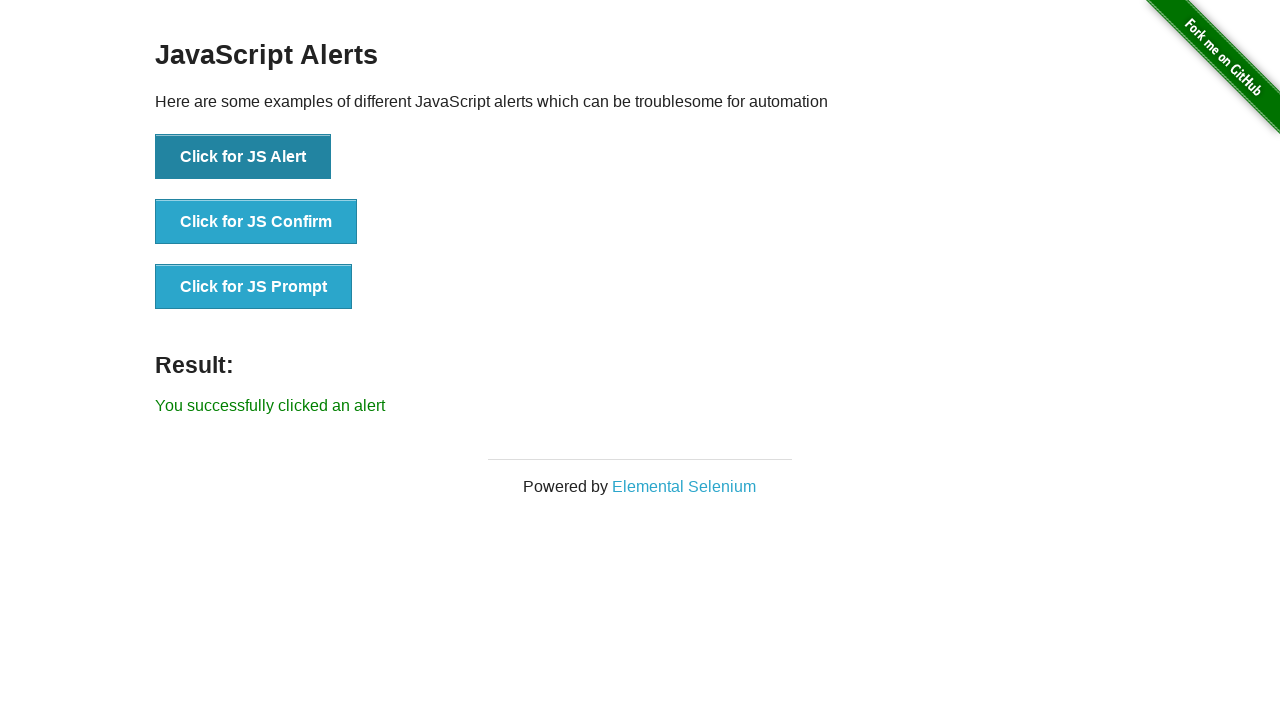